Tests window handling functionality by opening a new tab through a button click and then closing the child window

Starting URL: https://demoqa.com/

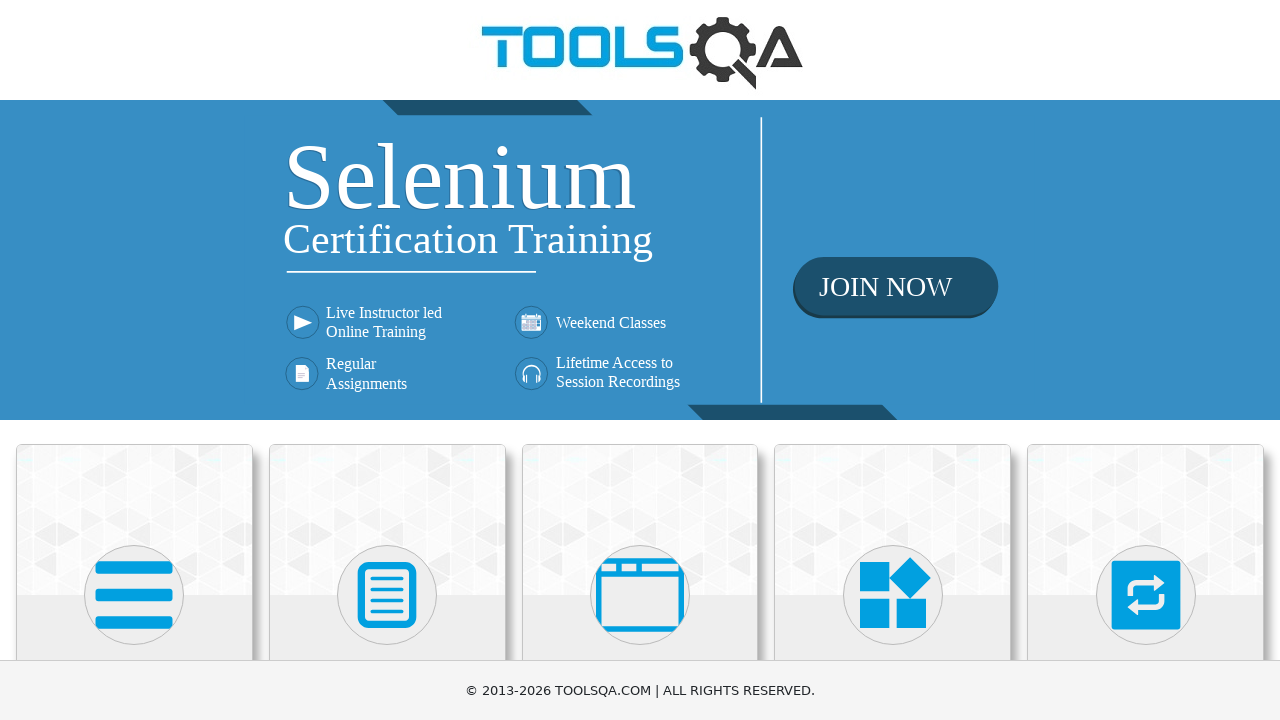

Clicked on the Alerts, Frame & Windows card (3rd card) at (640, 520) on (//div[contains(@class,'card mt-4 top-card')])[3]
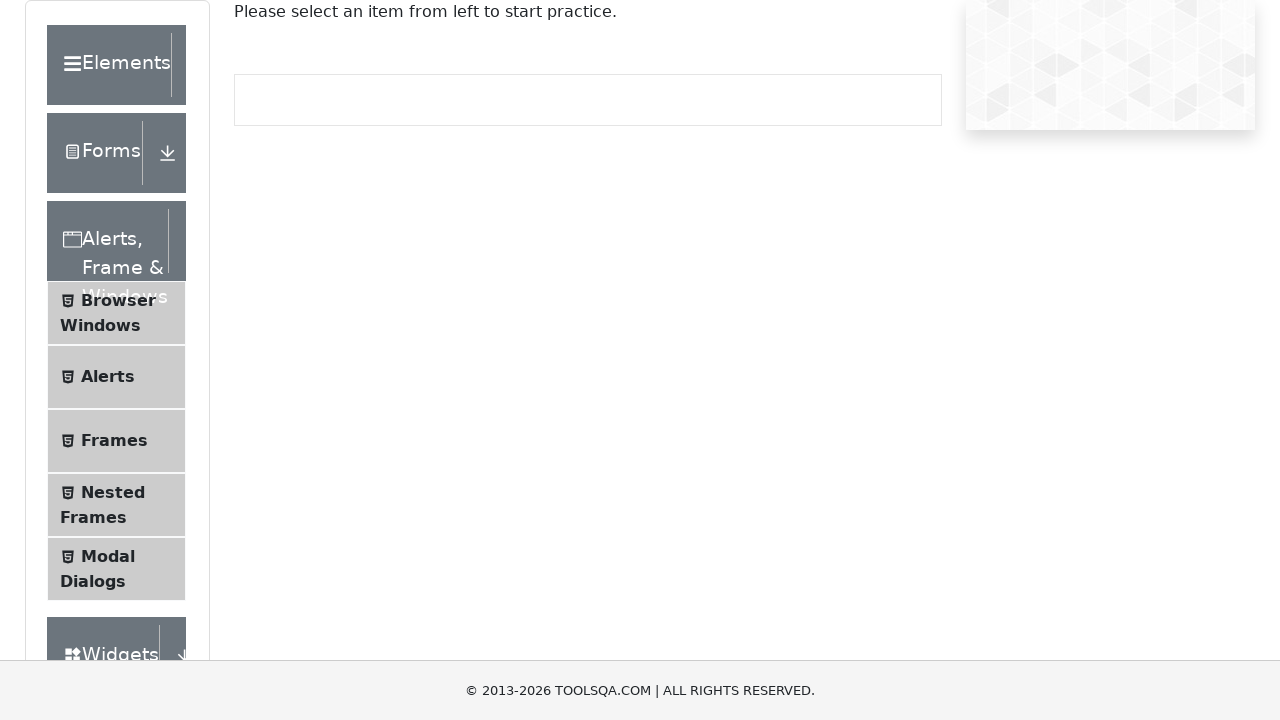

Clicked on Browser Windows menu item at (116, 313) on (//li[@id='item-0'])[3]
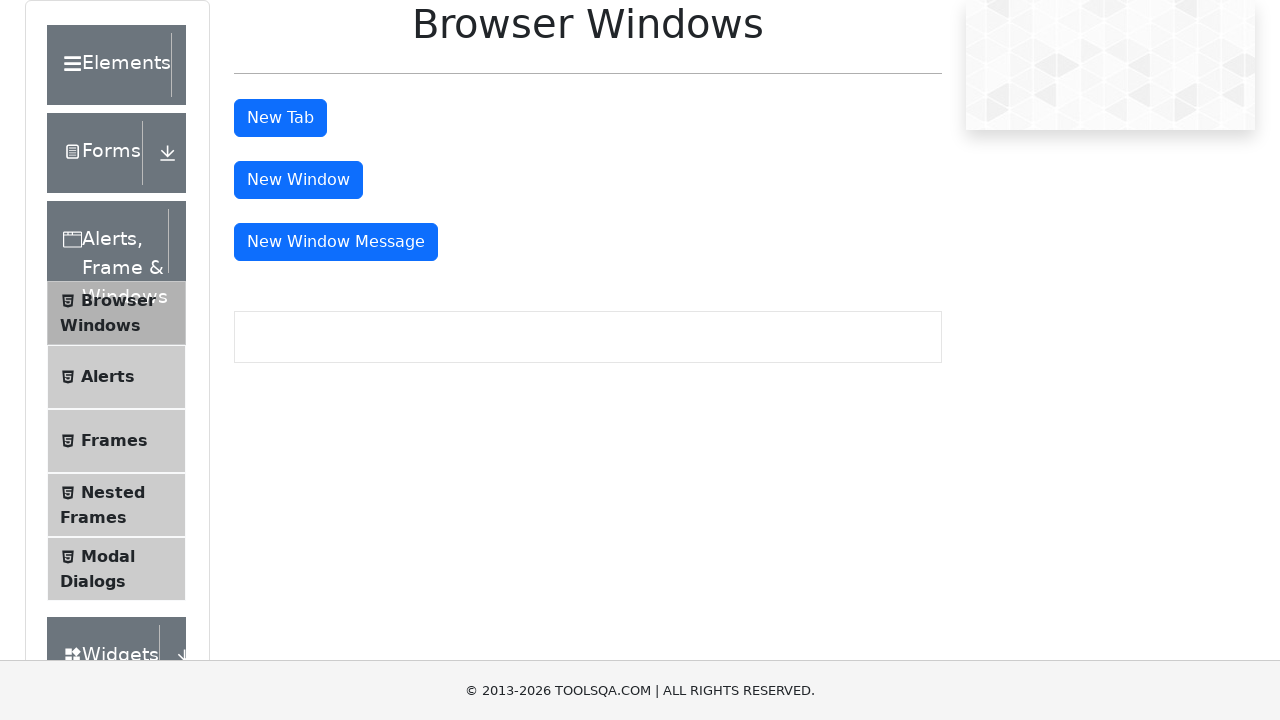

Clicked New Tab button and opened a new window/tab at (280, 118) on #tabButton
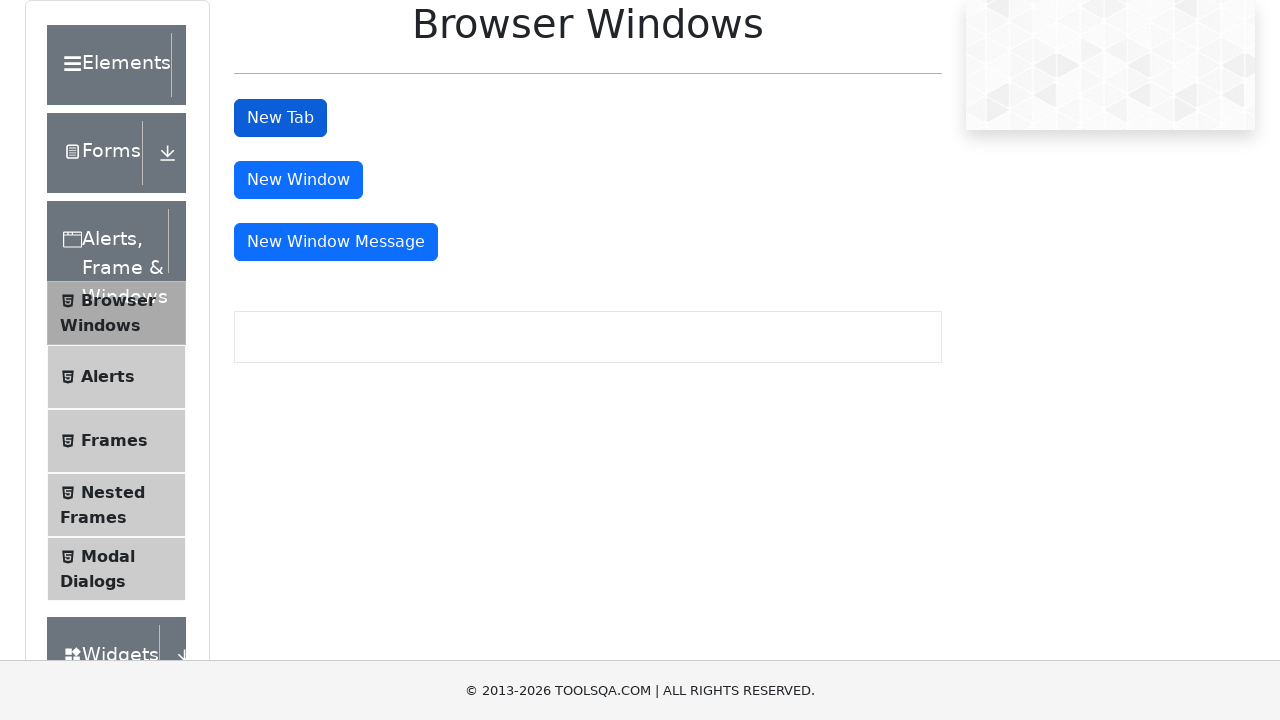

Closed the newly opened child window/tab
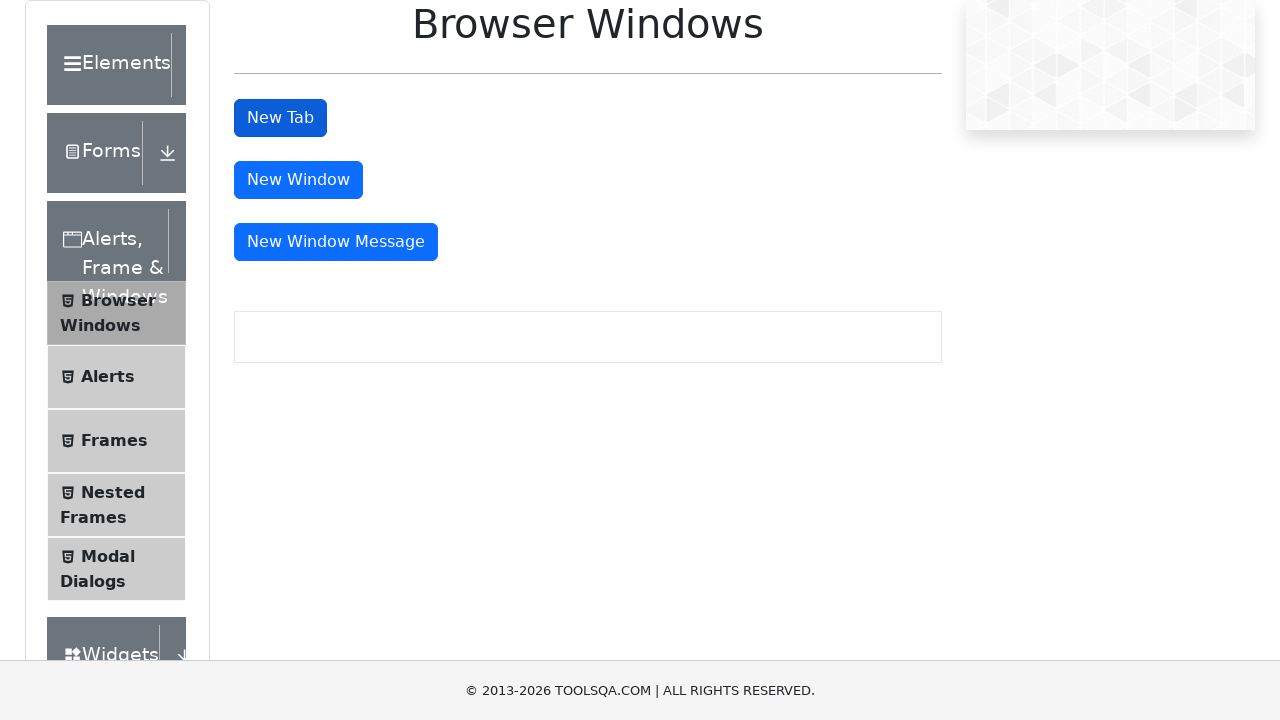

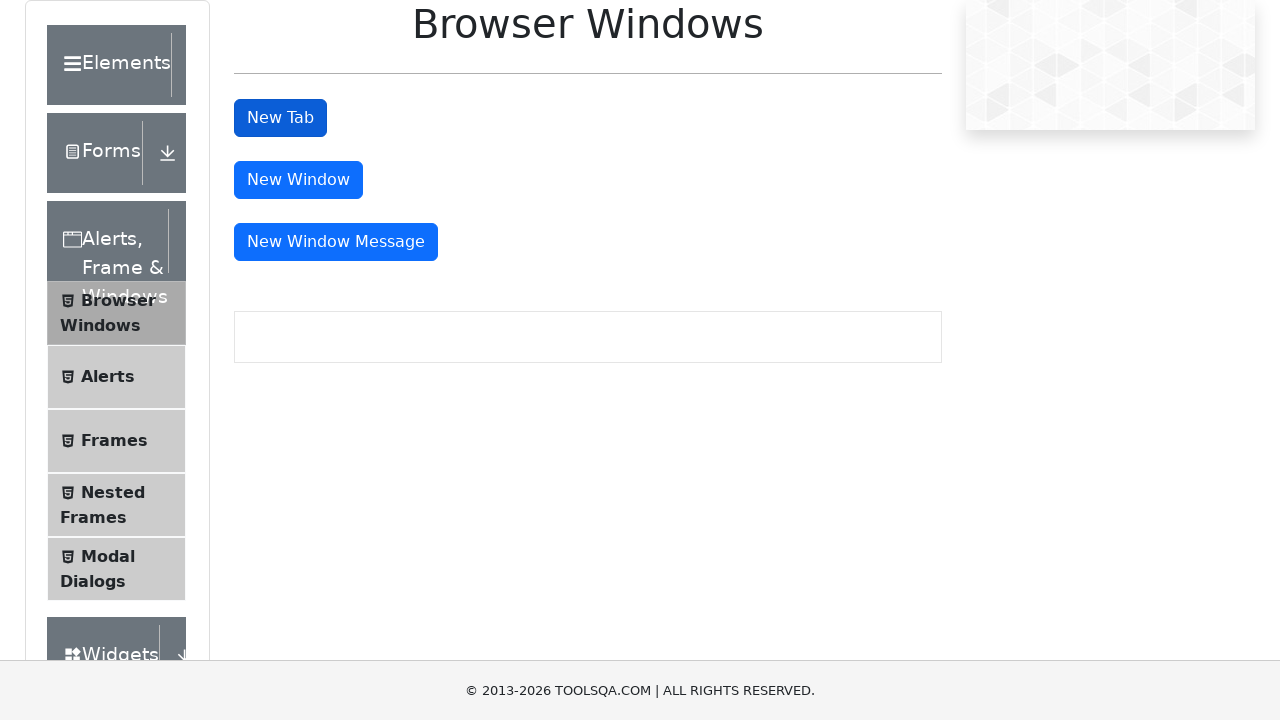